Tests JavaScript alert handling functionality including simple alerts, confirm dialogs, and prompt dialogs by clicking buttons that trigger each type and interacting with them.

Starting URL: https://letcode.in/alert

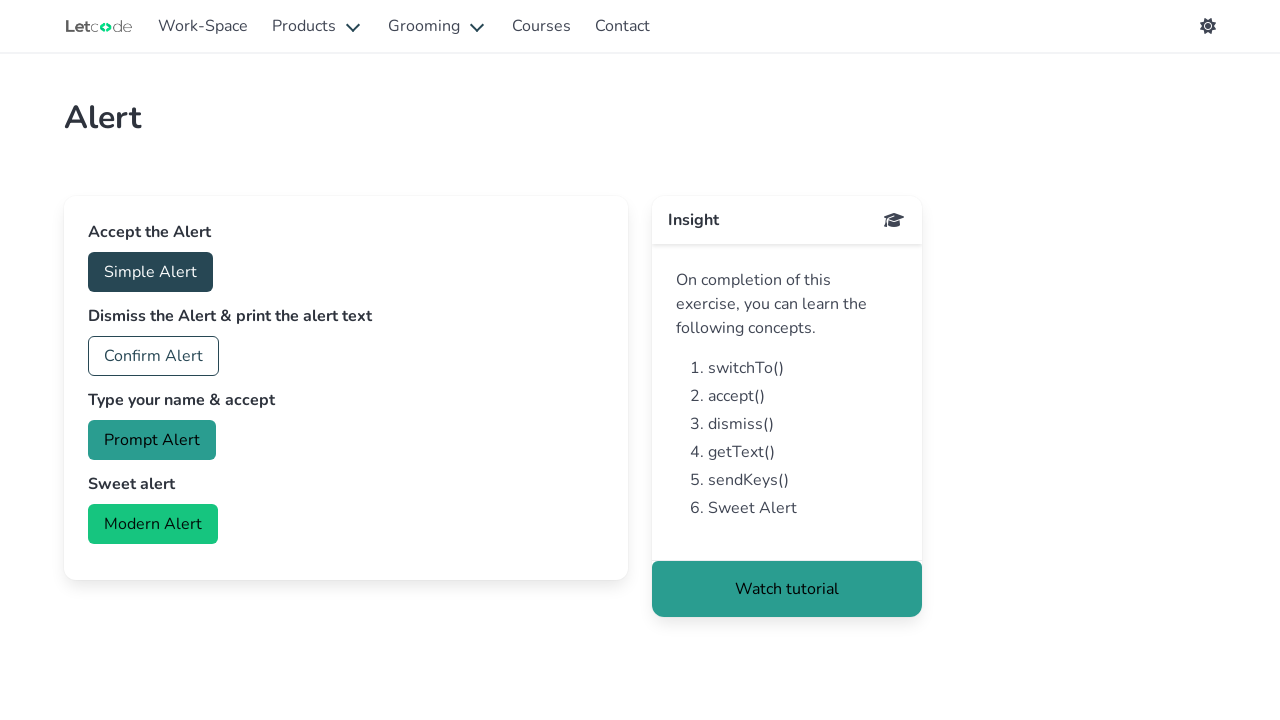

Clicked button to trigger simple alert at (150, 272) on #accept
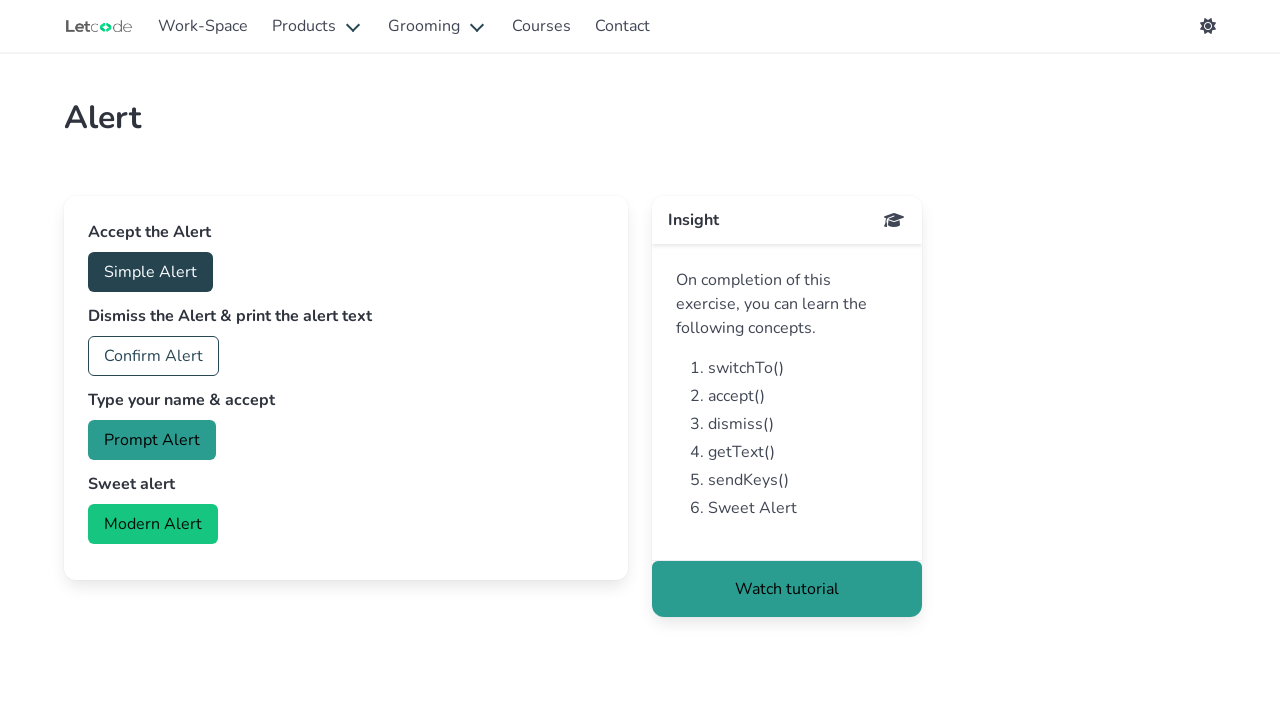

Set up handler to accept dialogs
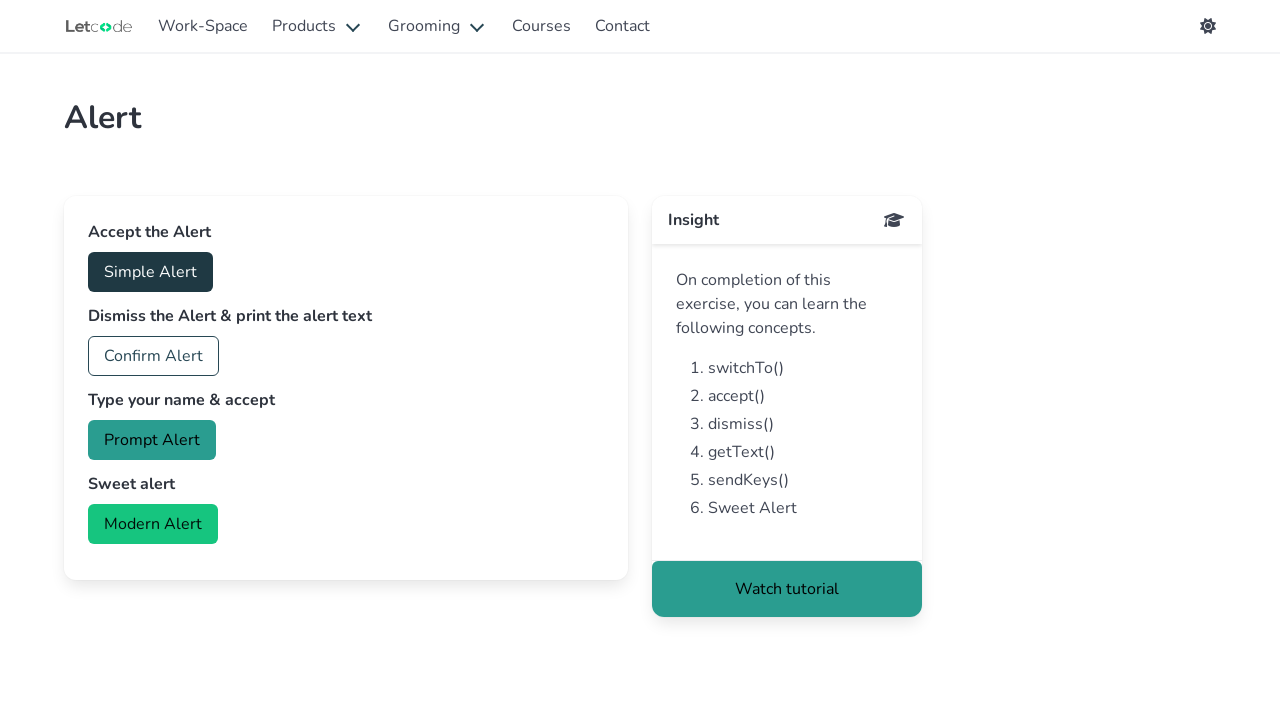

Waited for simple alert to be processed
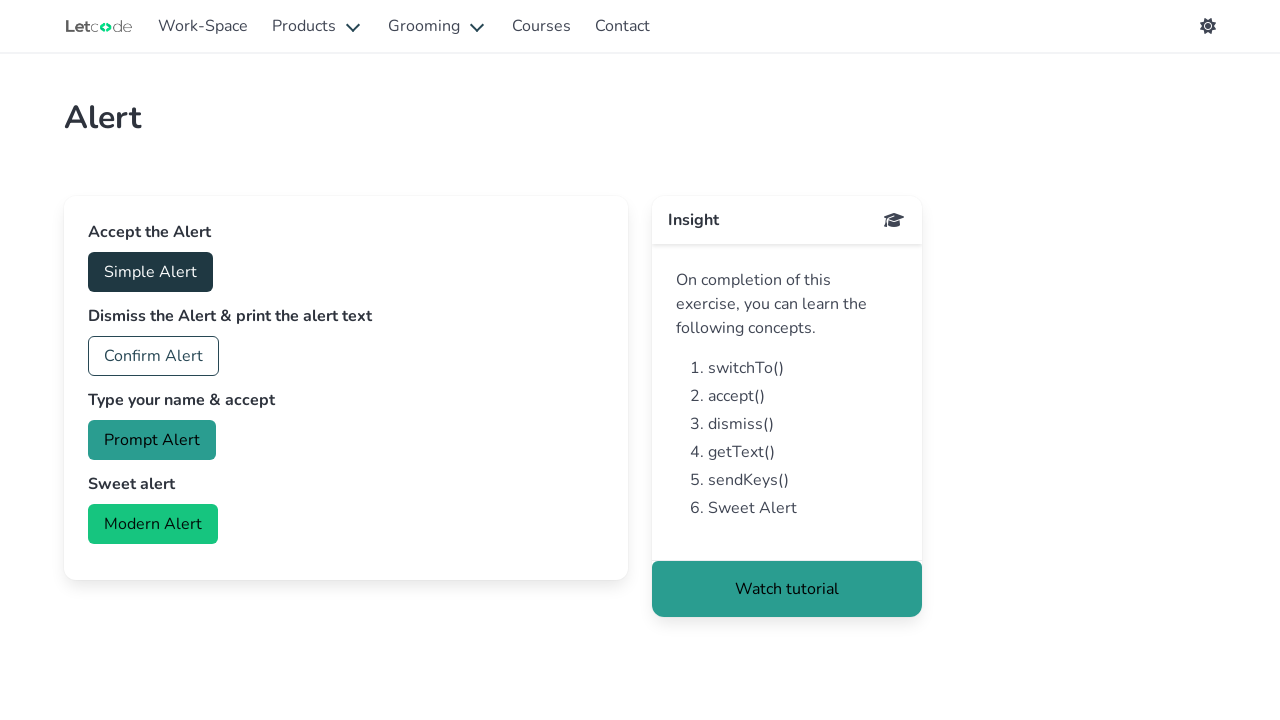

Set up handler to dismiss confirm dialogs
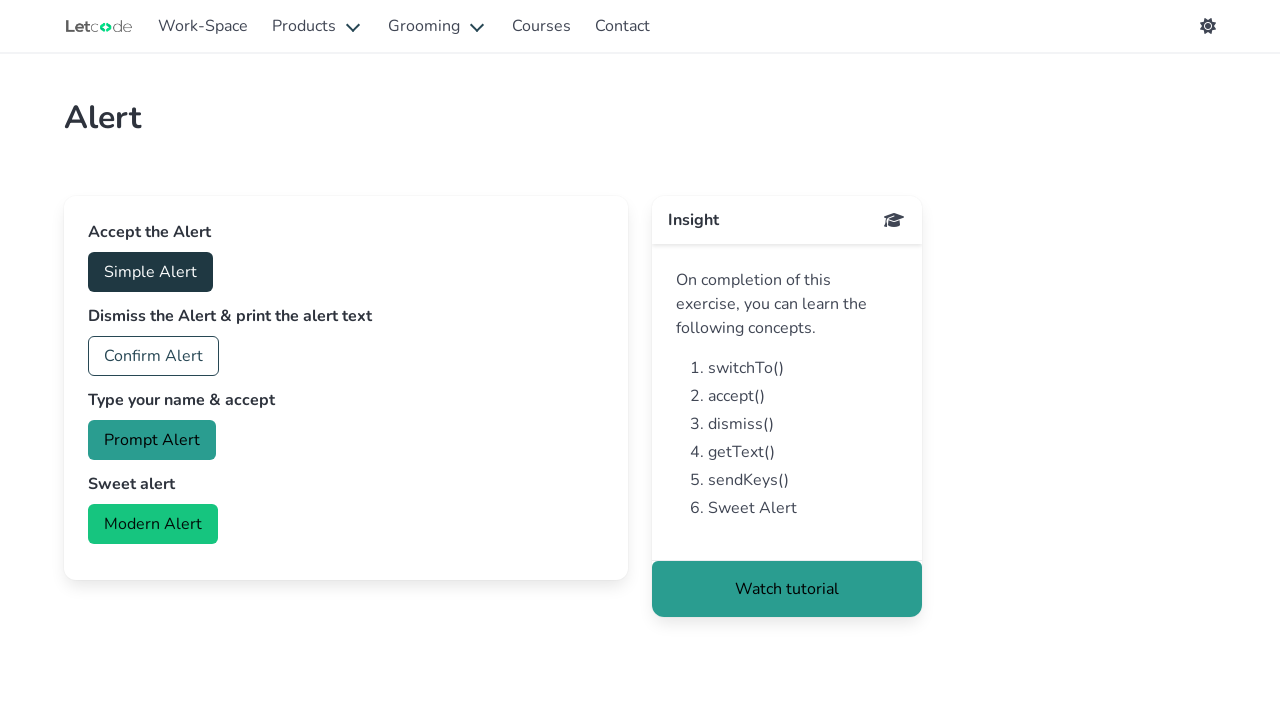

Clicked button to trigger confirm dialog at (154, 356) on #confirm
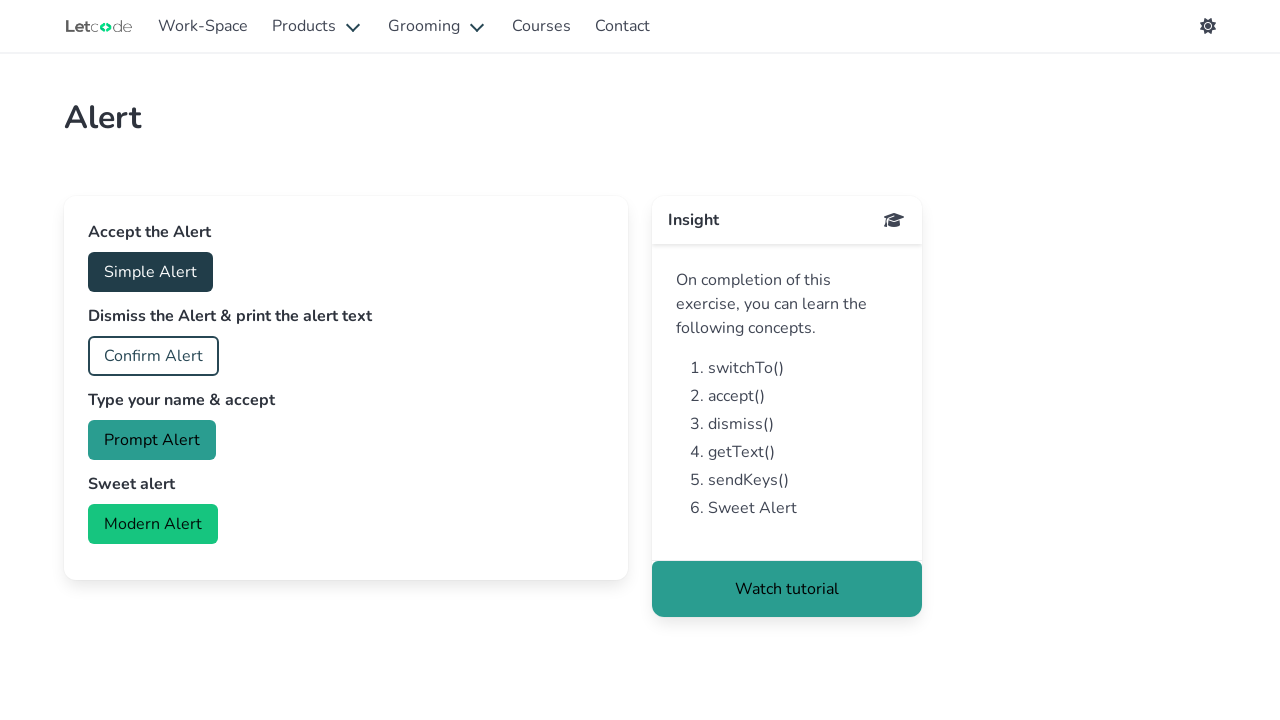

Waited for confirm dialog to be processed
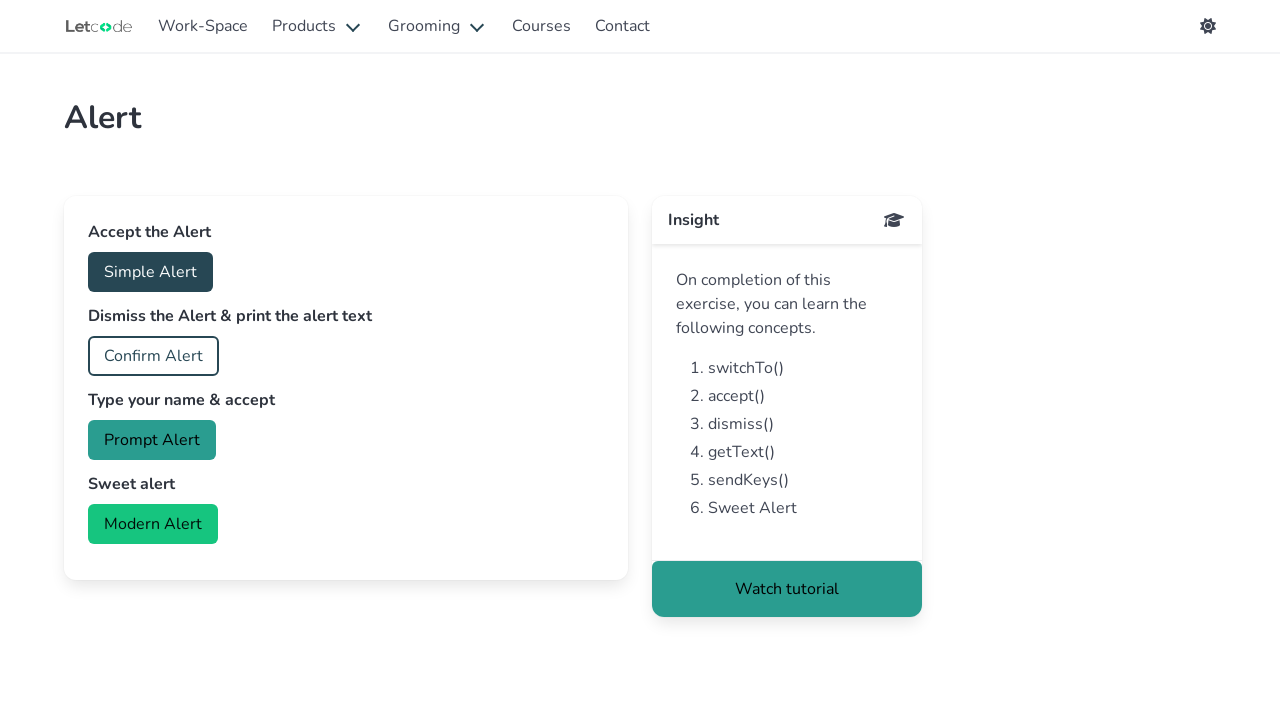

Set up handler to accept prompt dialogs with text 'Hii'
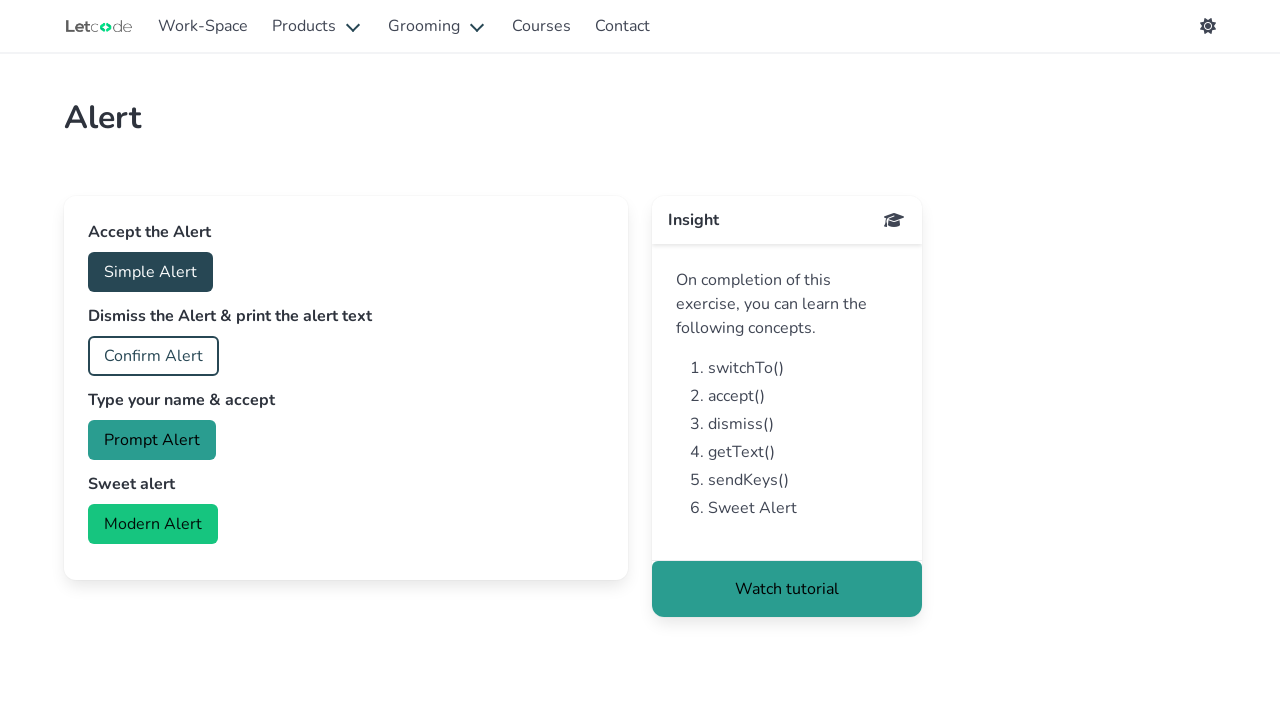

Clicked button to trigger prompt dialog at (152, 440) on #prompt
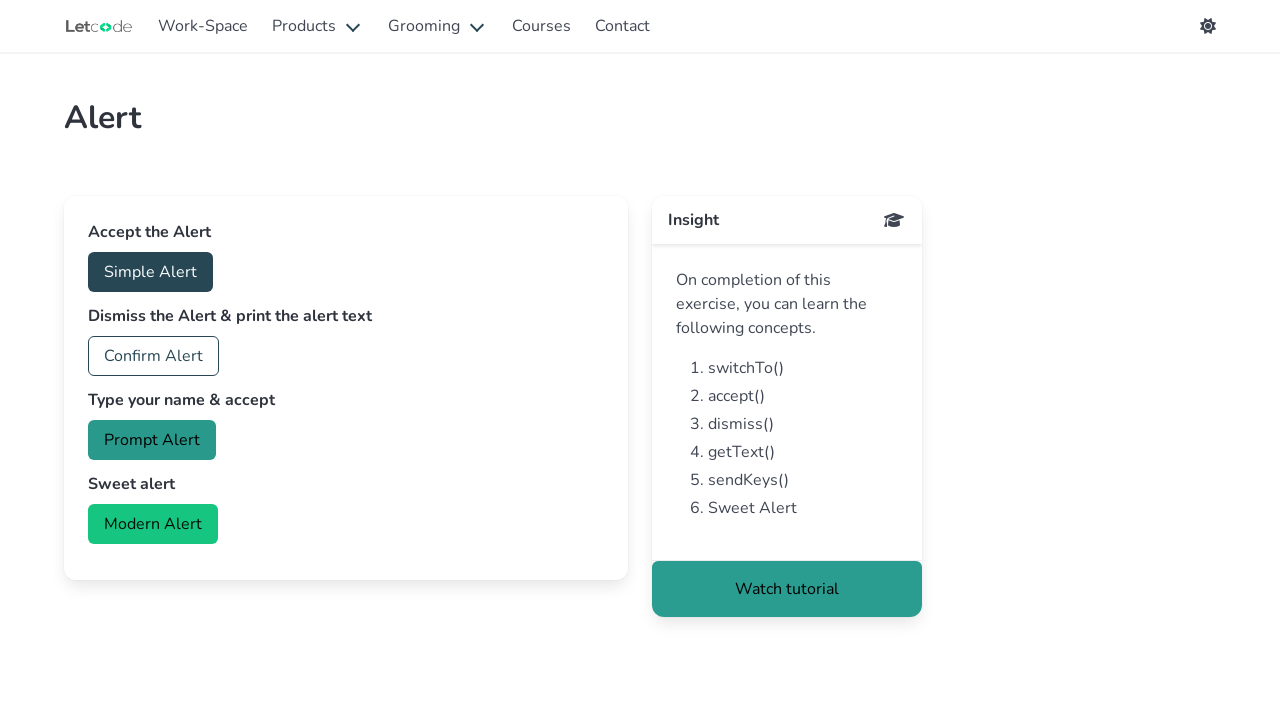

Waited for prompt dialog to be processed
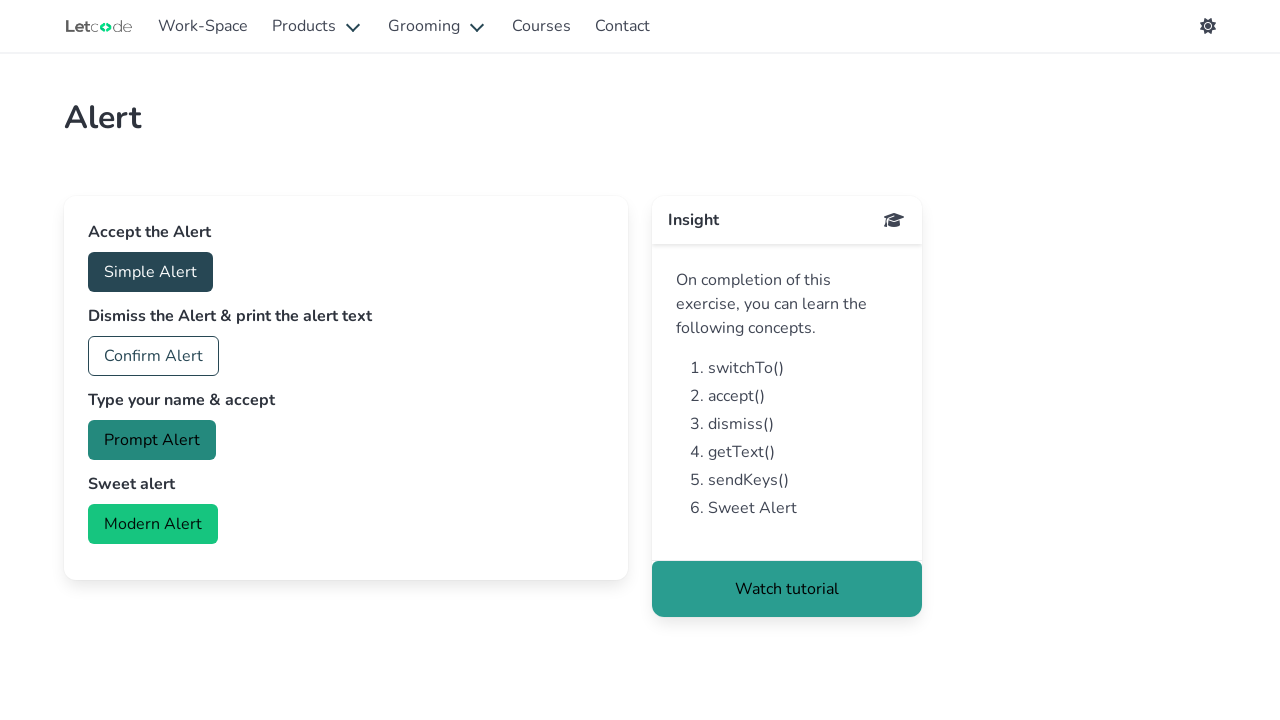

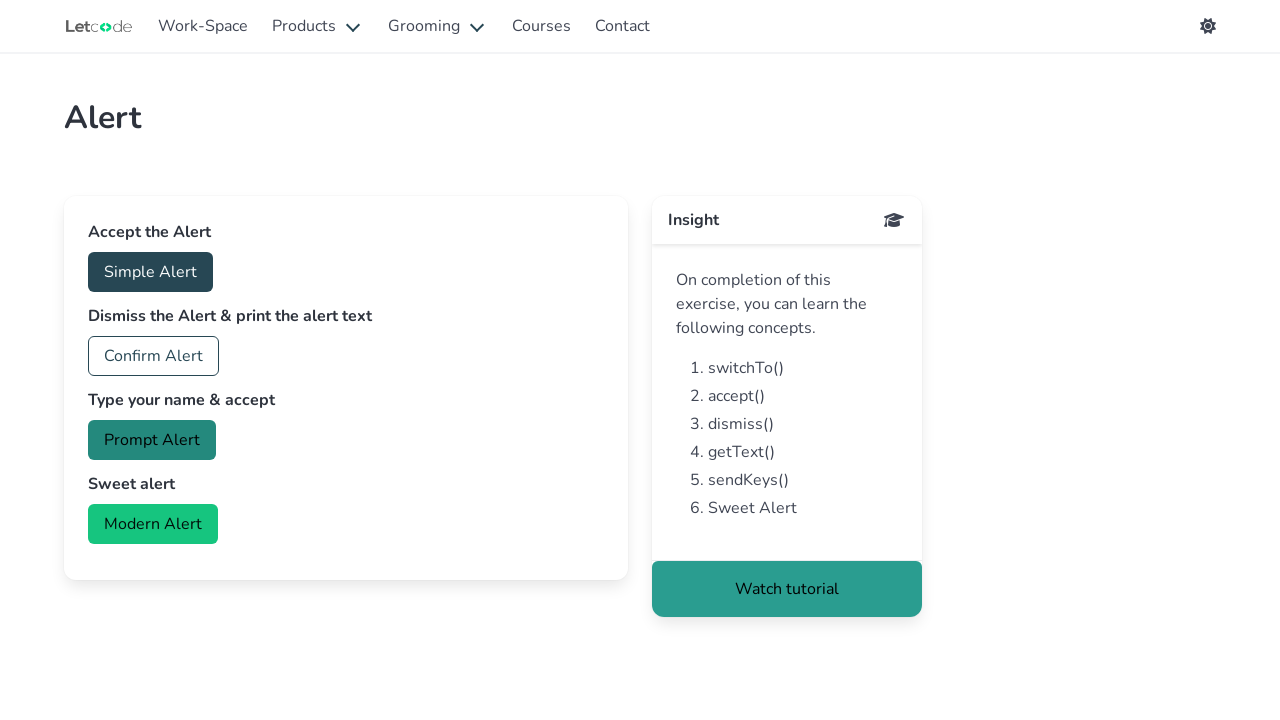